Tests that refreshing the page maintains the same page title

Starting URL: https://openweathermap.org/

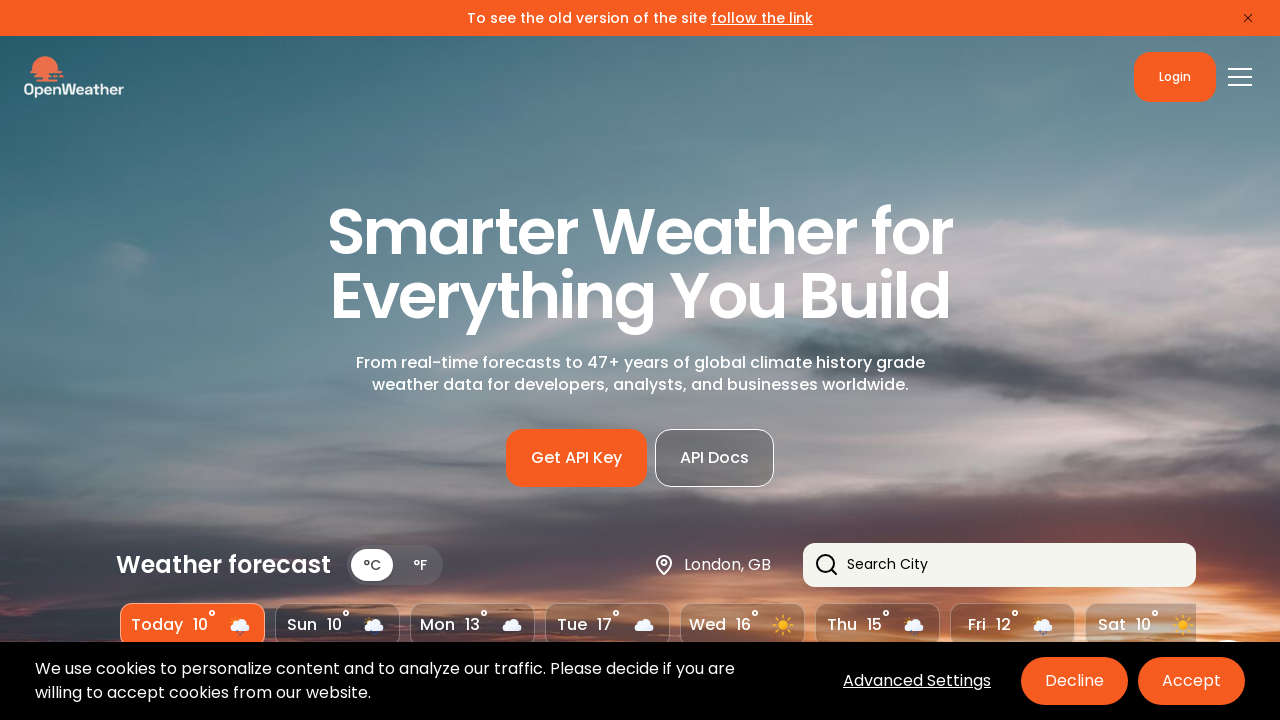

Retrieved page title before refresh
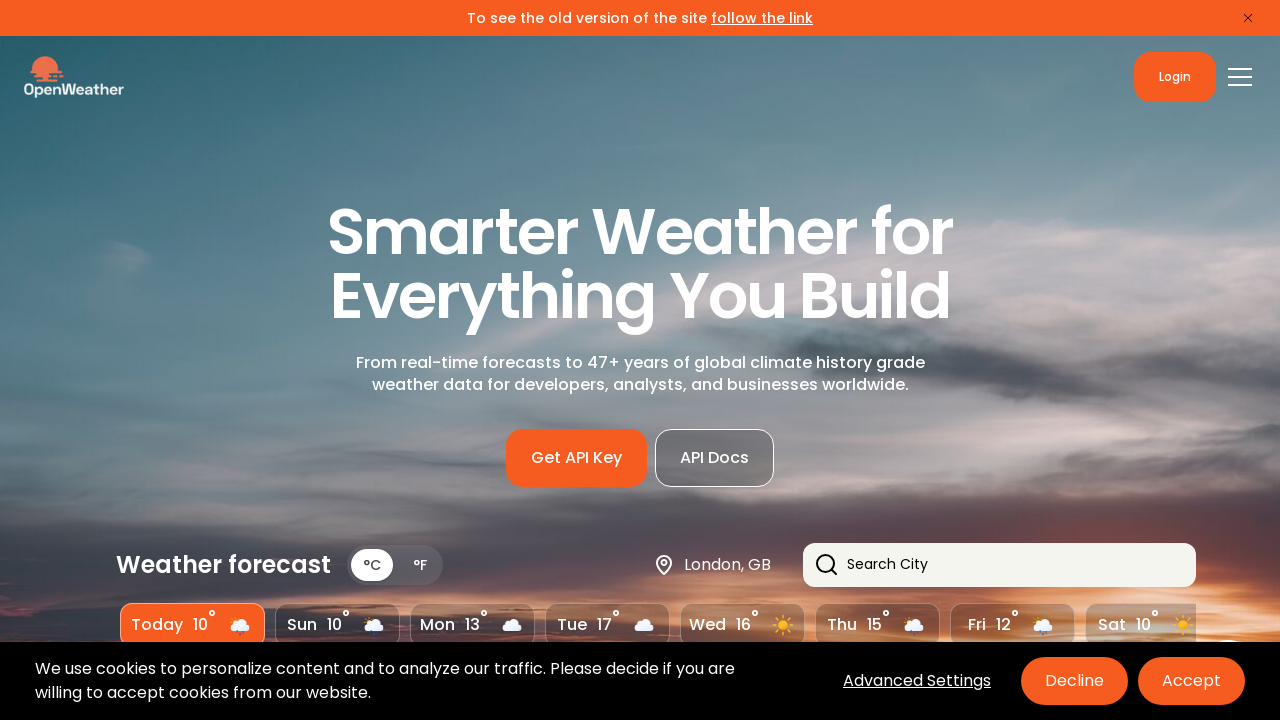

Reloaded the page
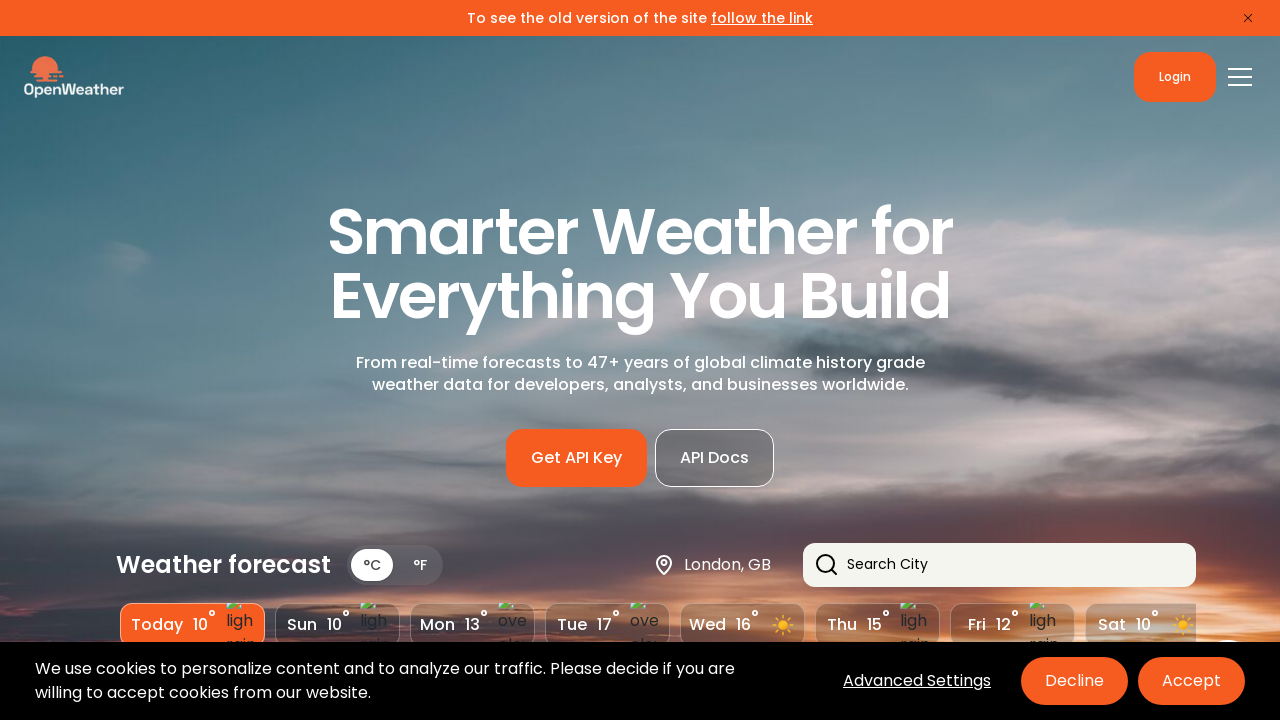

Retrieved page title after refresh
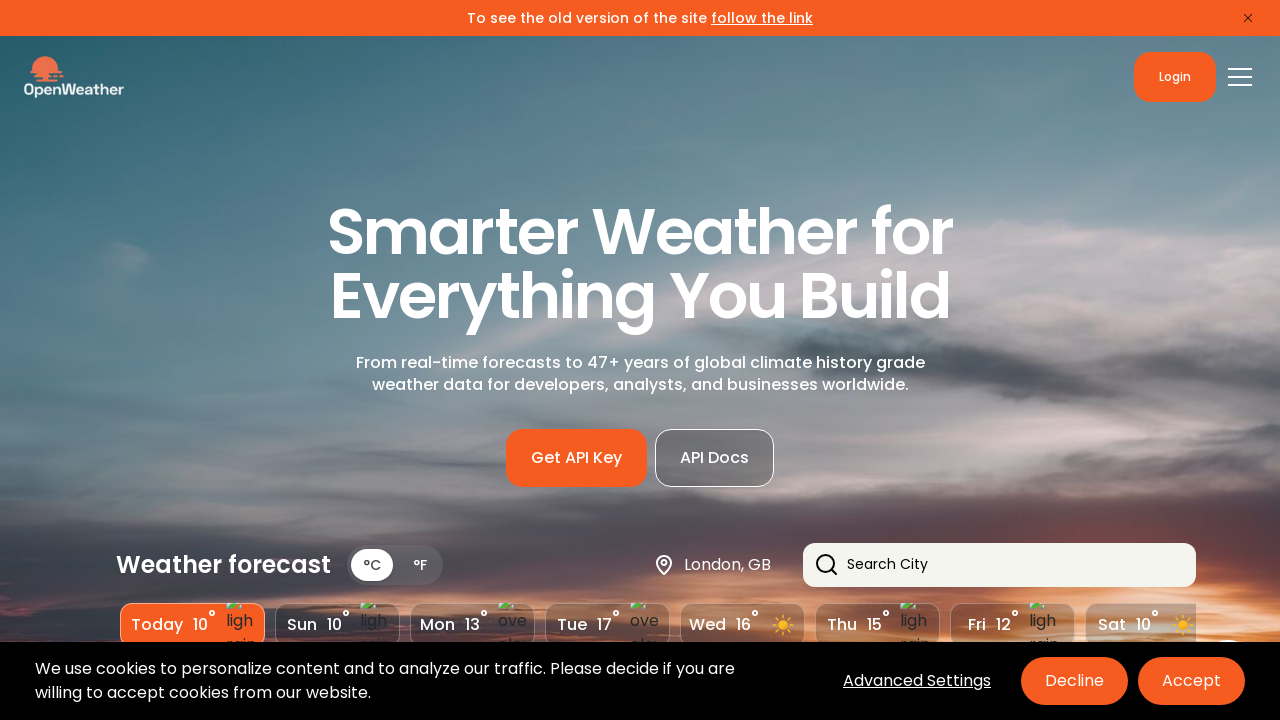

Verified that page title remained the same after refresh
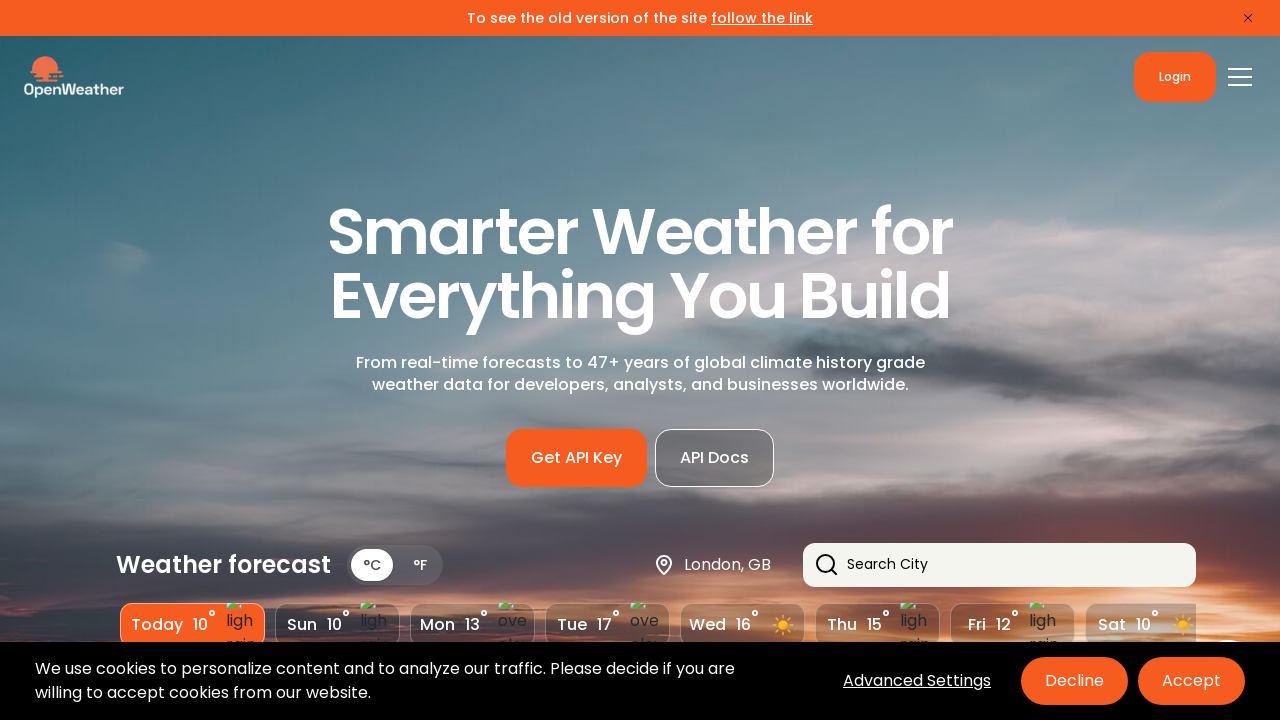

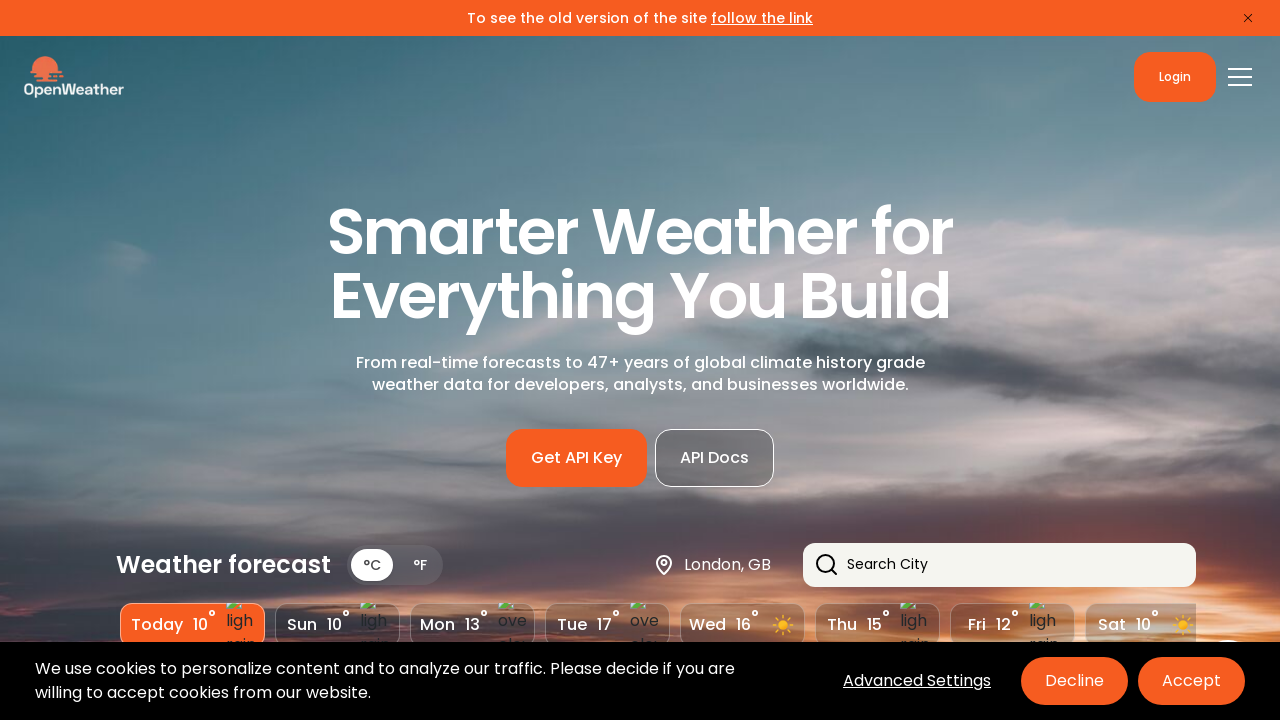